Tests e-commerce functionality by navigating to a product page, adding it to cart, verifying it appears in the cart, and then deleting it from the cart

Starting URL: https://www.demoblaze.com/

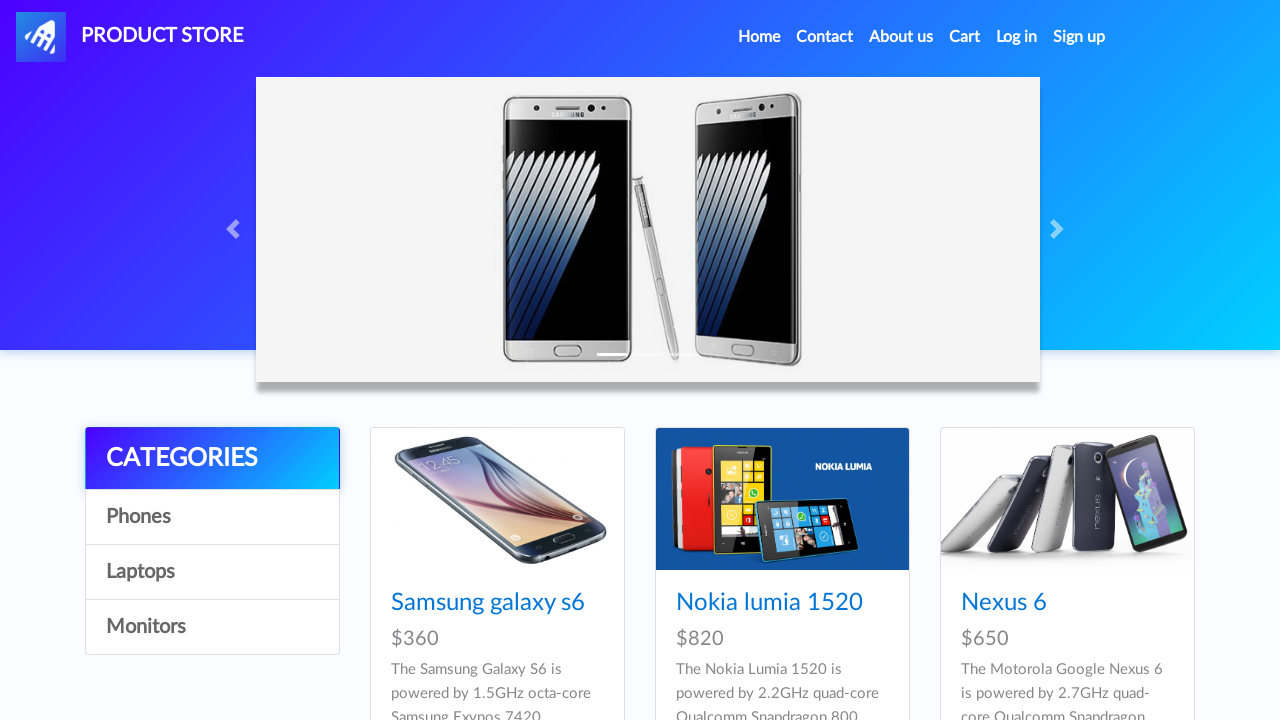

Clicked on Nexus 6 product link at (1004, 603) on a:text('Nexus 6')
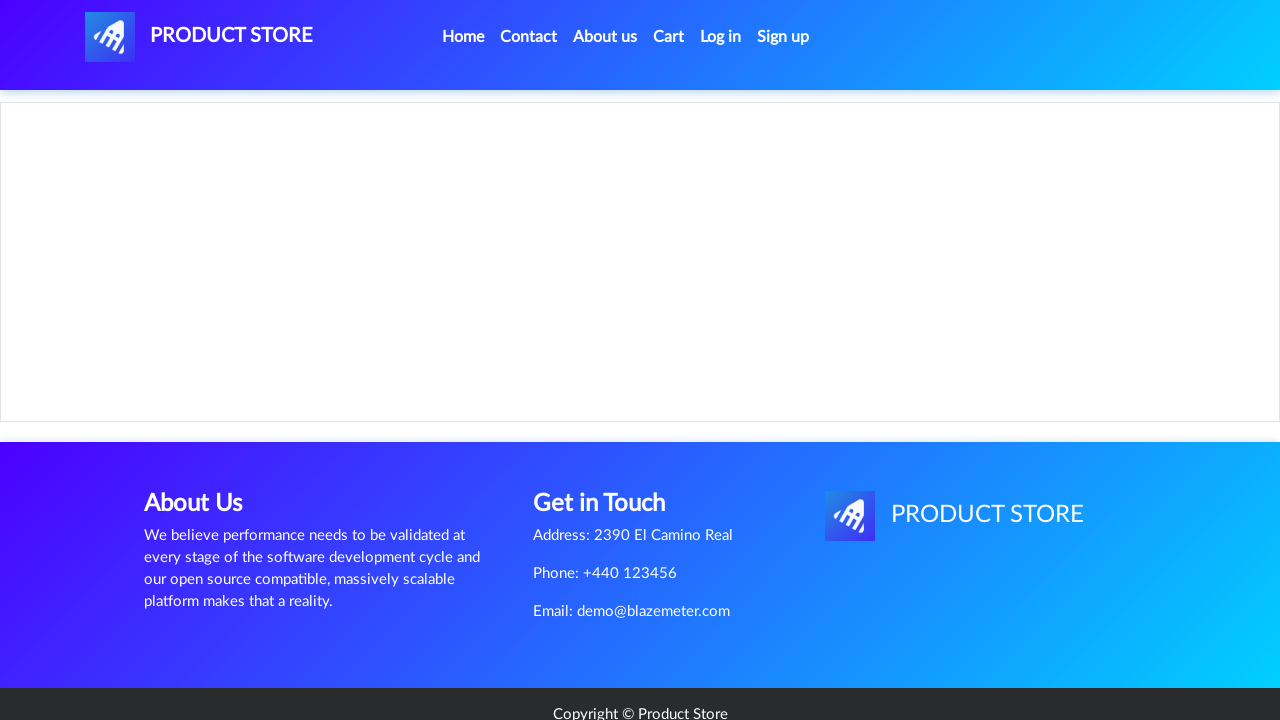

Product page loaded and title is displayed
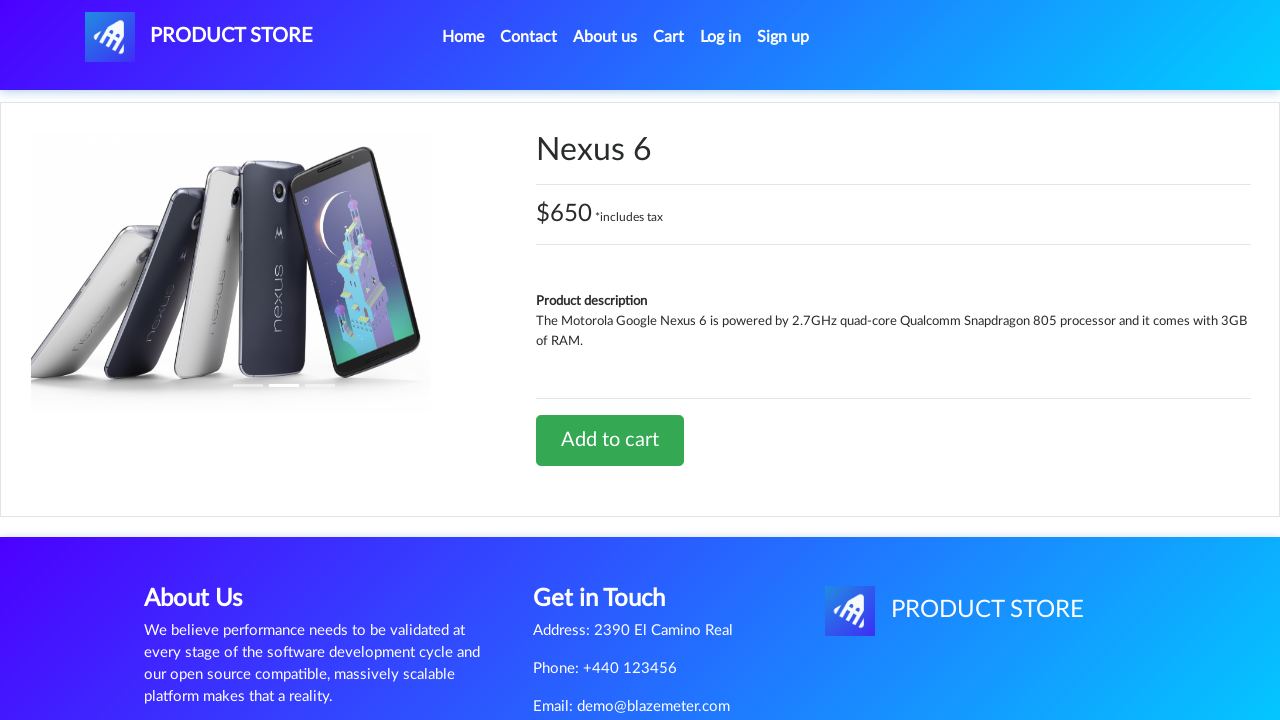

Clicked Add to cart button at (610, 440) on a:text('Add to cart')
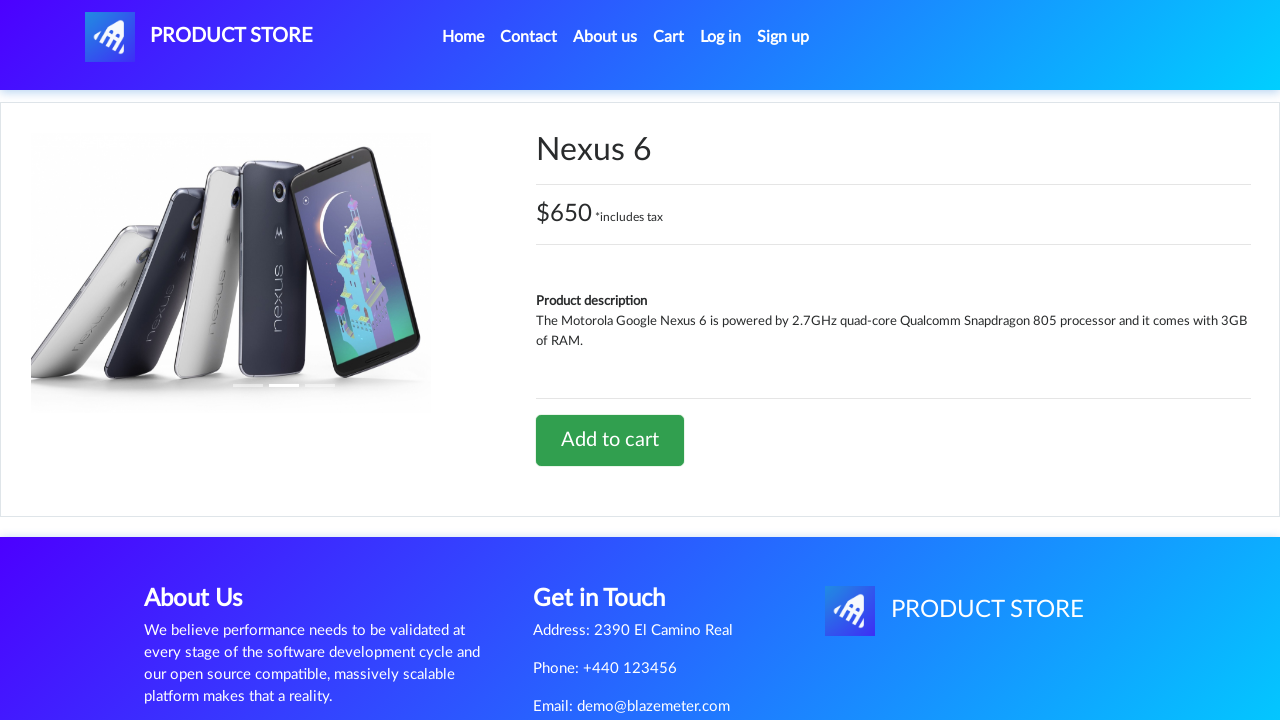

Accepted alert dialog confirming product added to cart
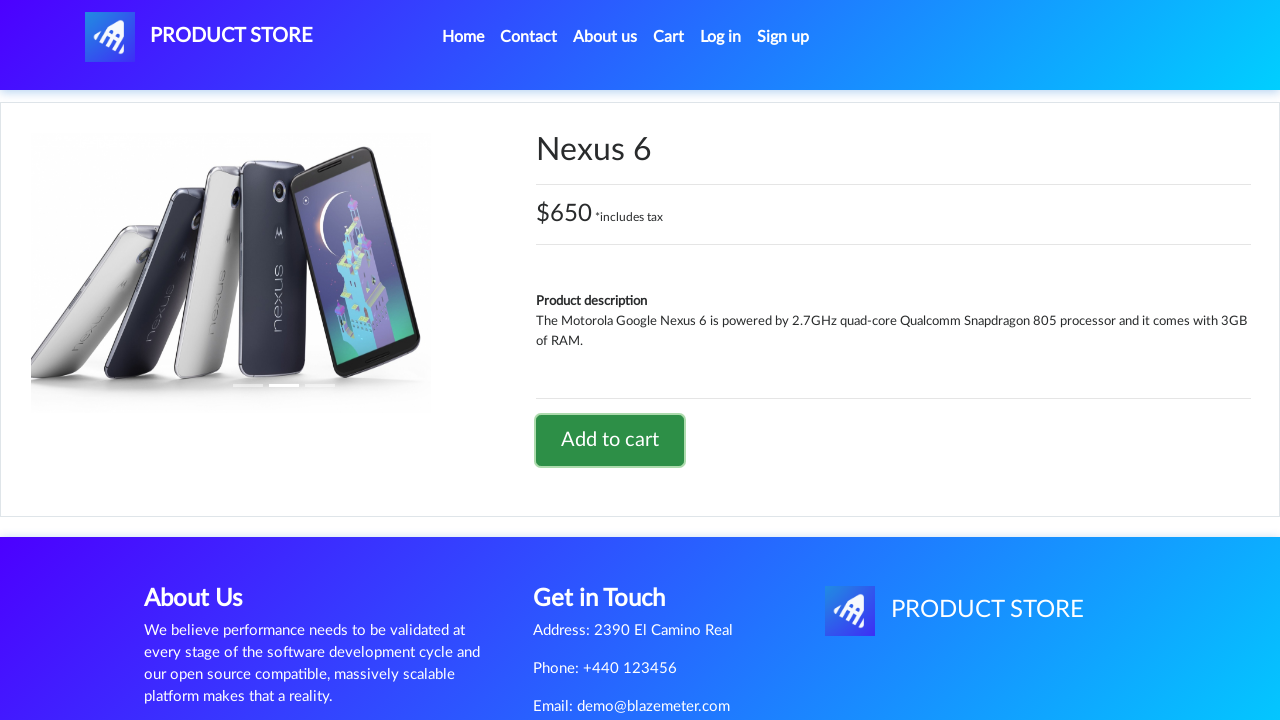

Navigated to Cart page at (669, 37) on a:text('Cart')
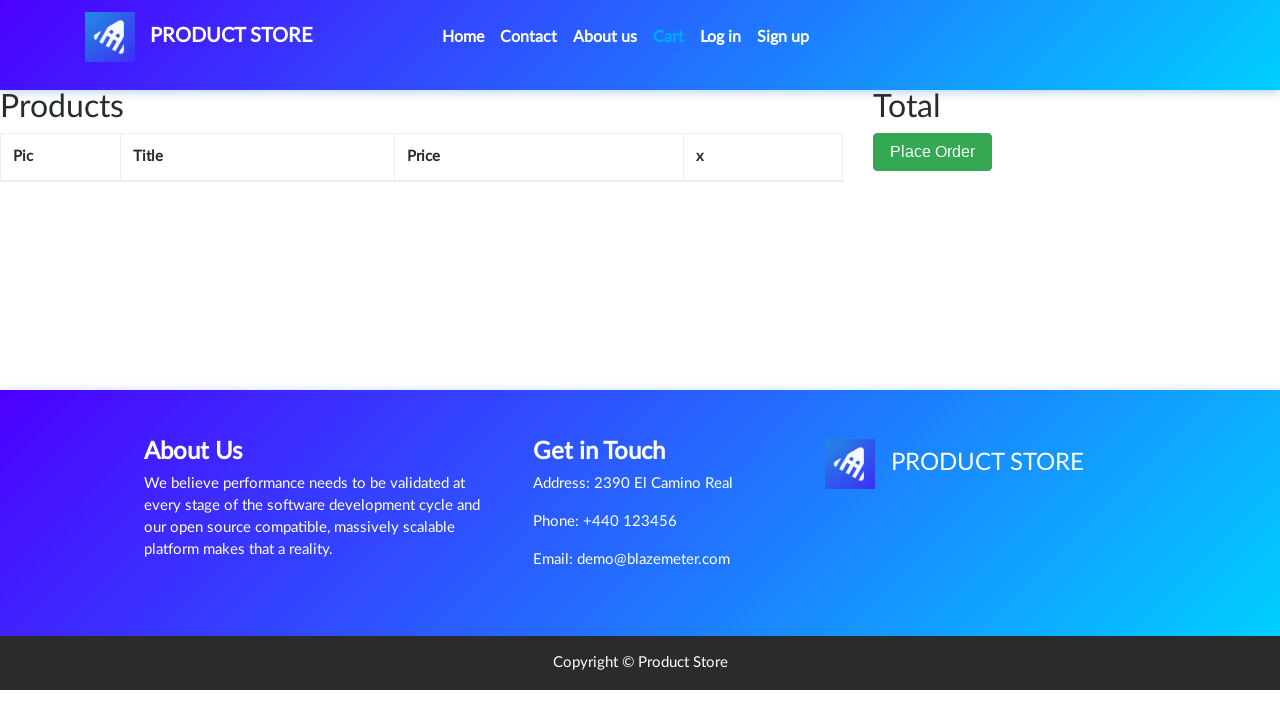

Cart loaded and product is displayed in cart table
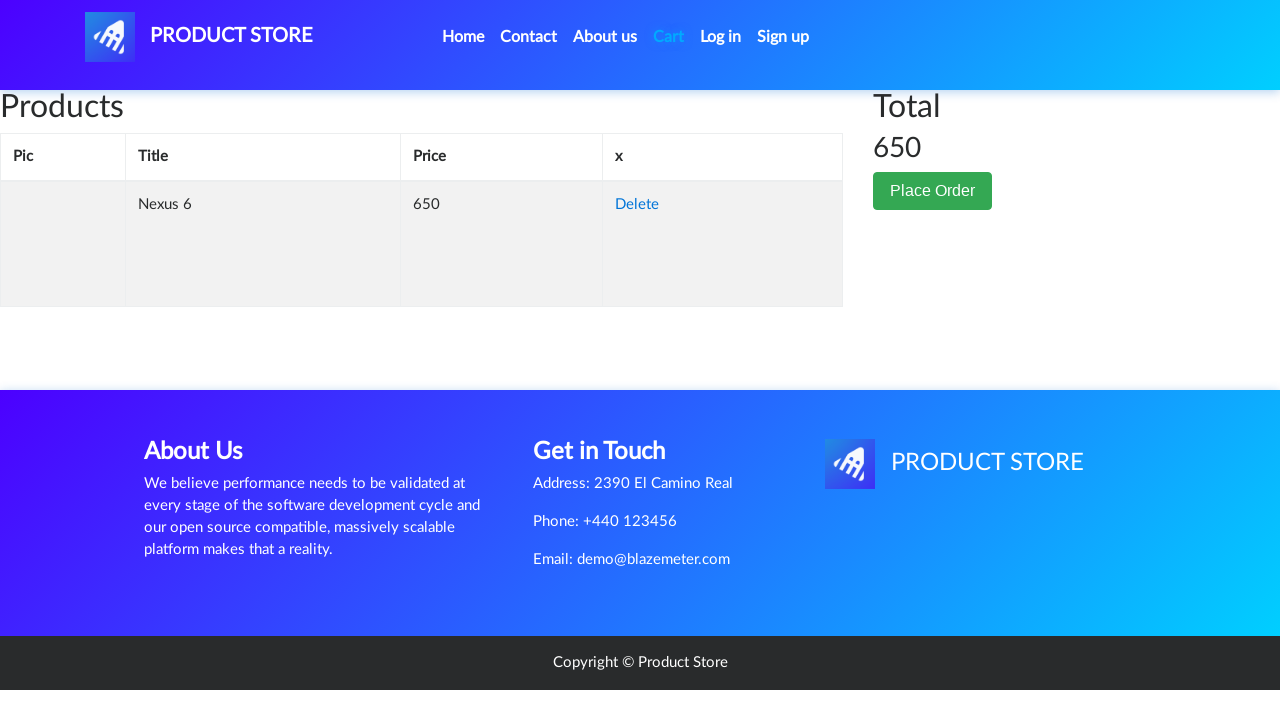

Clicked Delete button to remove product from cart at (637, 205) on a:text('Delete')
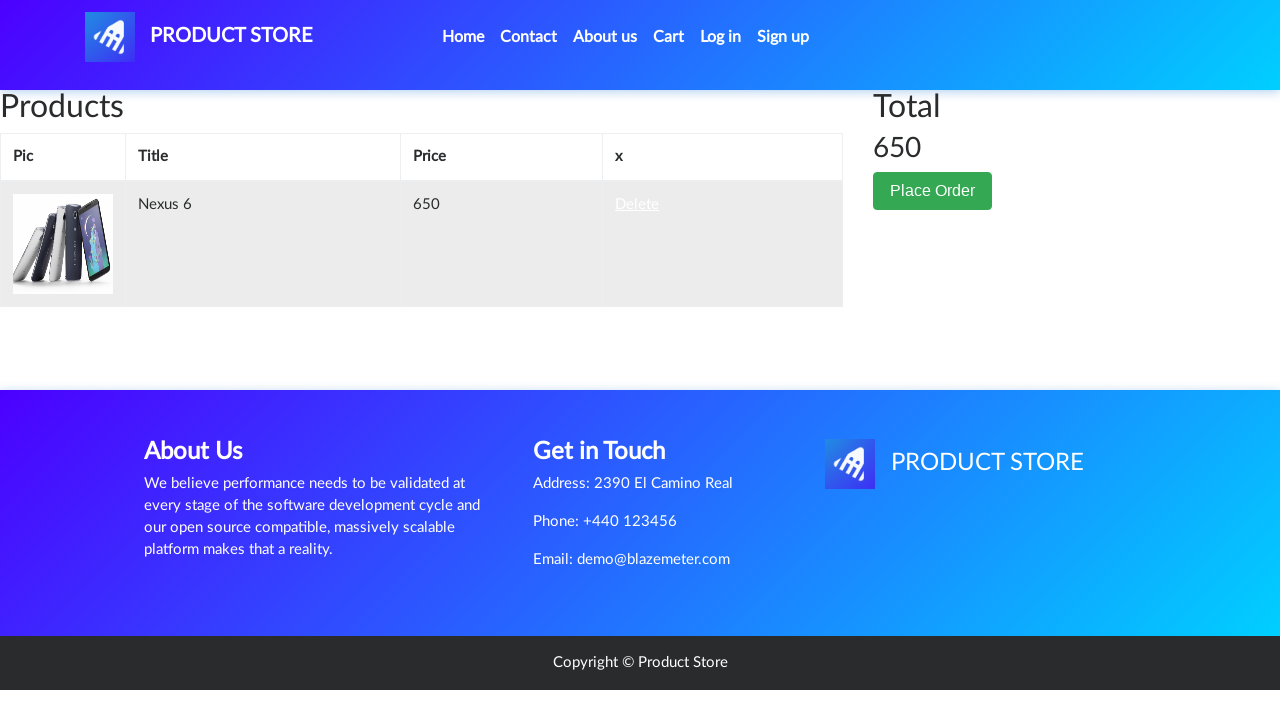

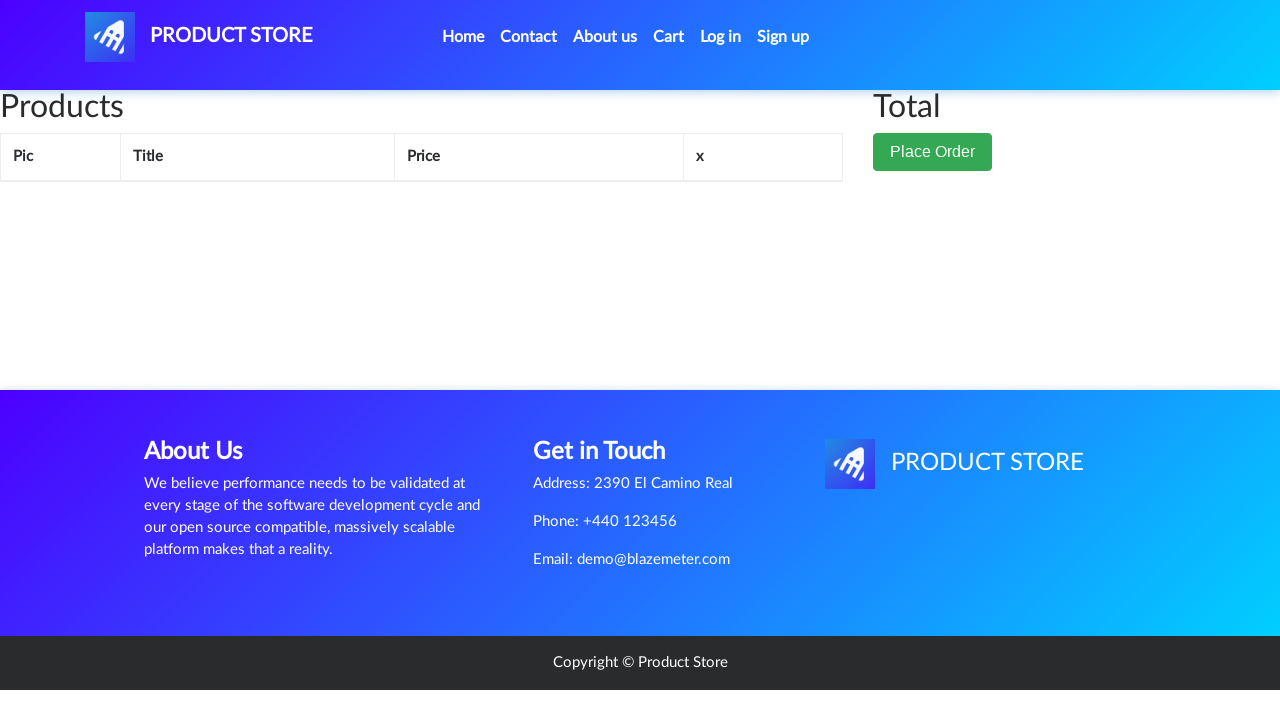